Tests checkbox interaction on a dynamic controls page by clicking it twice and verifying its state

Starting URL: https://v1.training-support.net/selenium/dynamic-controls

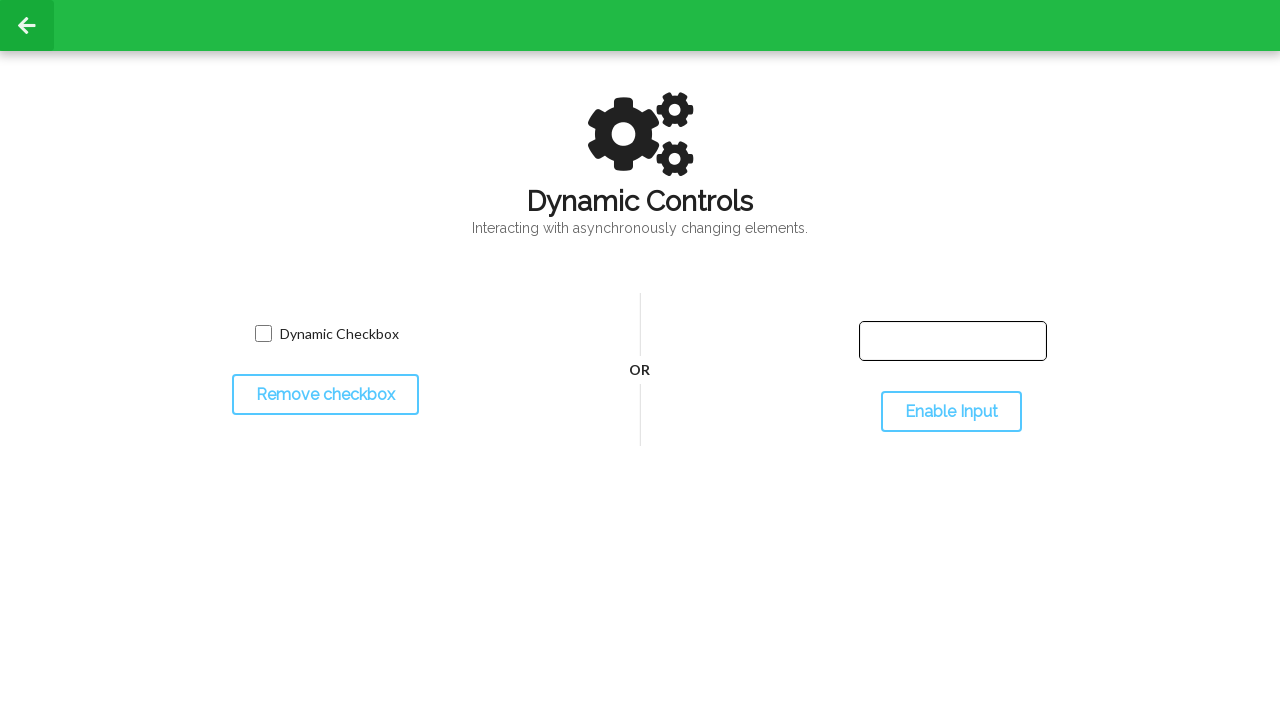

Located checkbox element with name 'toggled'
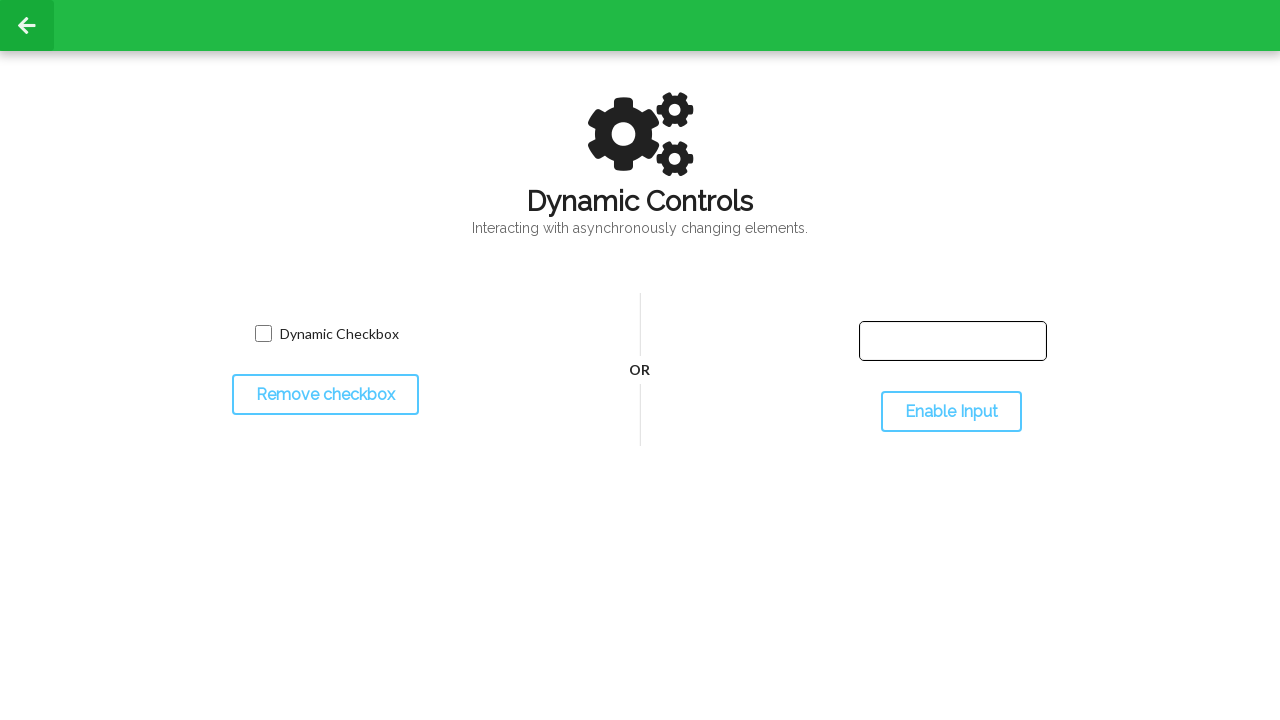

Clicked checkbox to select it at (263, 334) on input[name='toggled']
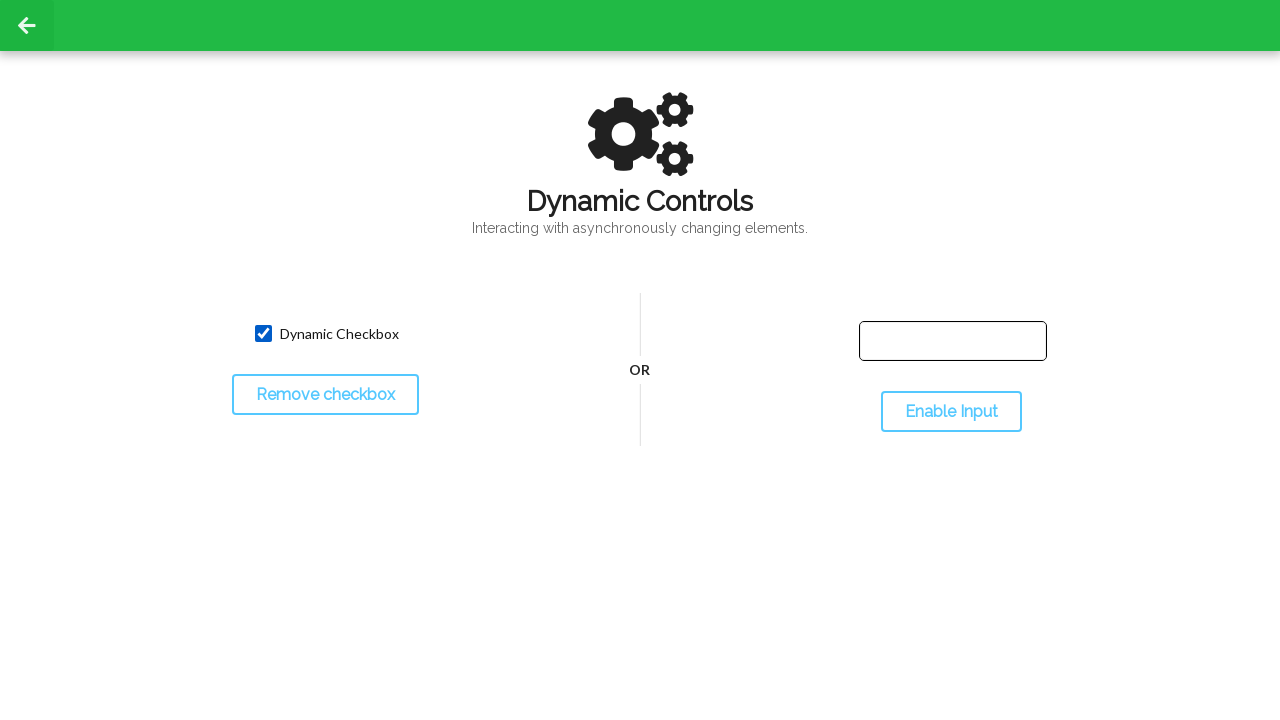

Clicked checkbox again to unselect it at (263, 334) on input[name='toggled']
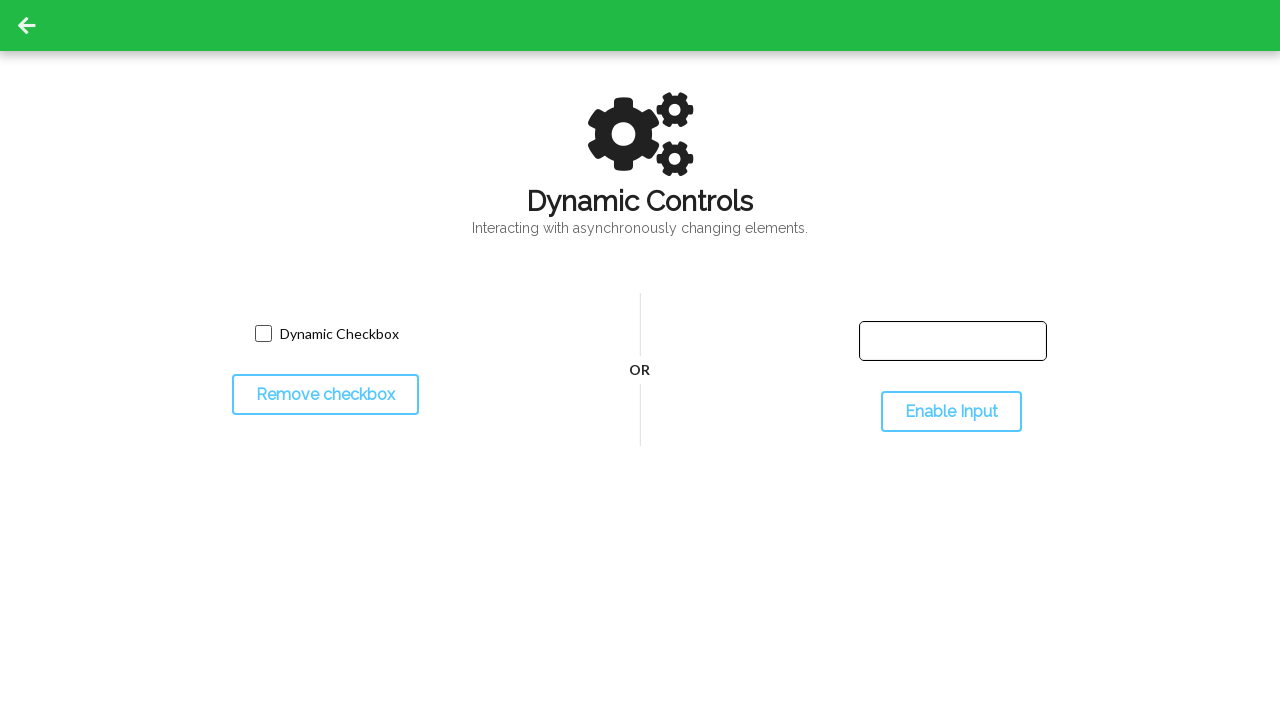

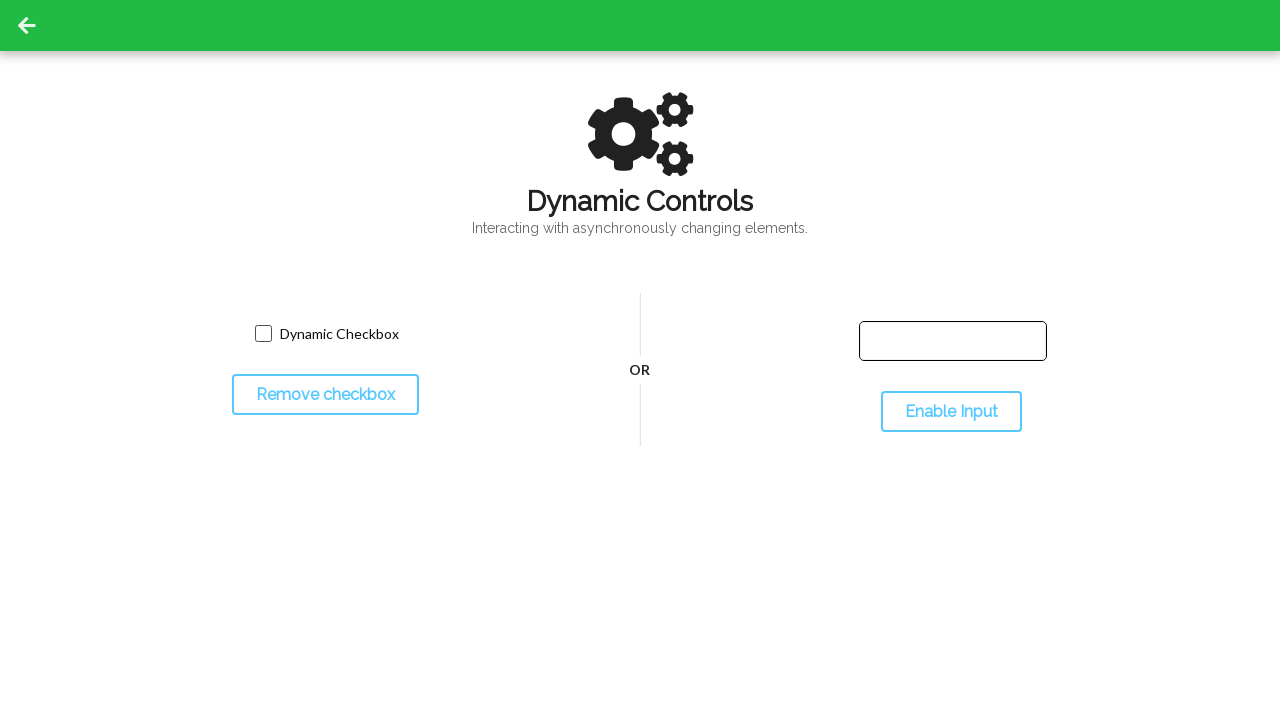